Navigates to the Fill out forms page and completes two contact forms, including solving a captcha math question

Starting URL: https://www.ultimateqa.com/automation/

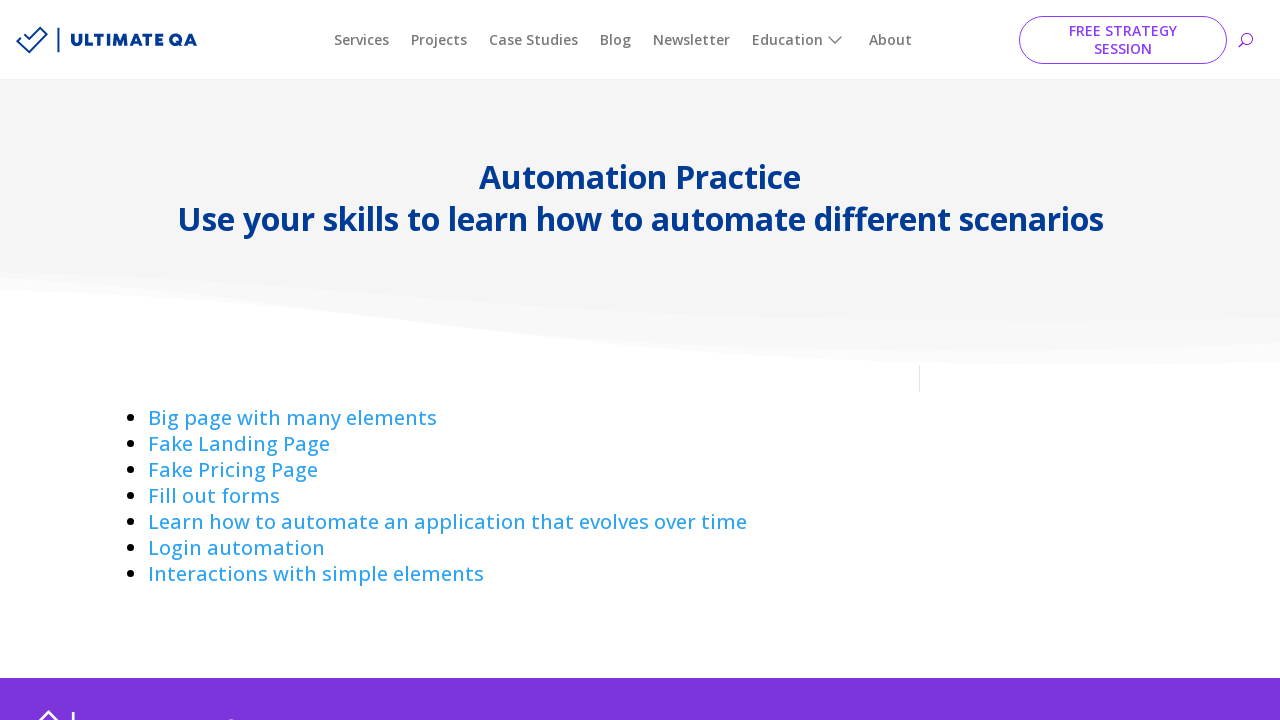

Clicked 'Fill out forms' link to navigate to the forms page at (214, 496) on internal:role=link[name="Fill out forms"i]
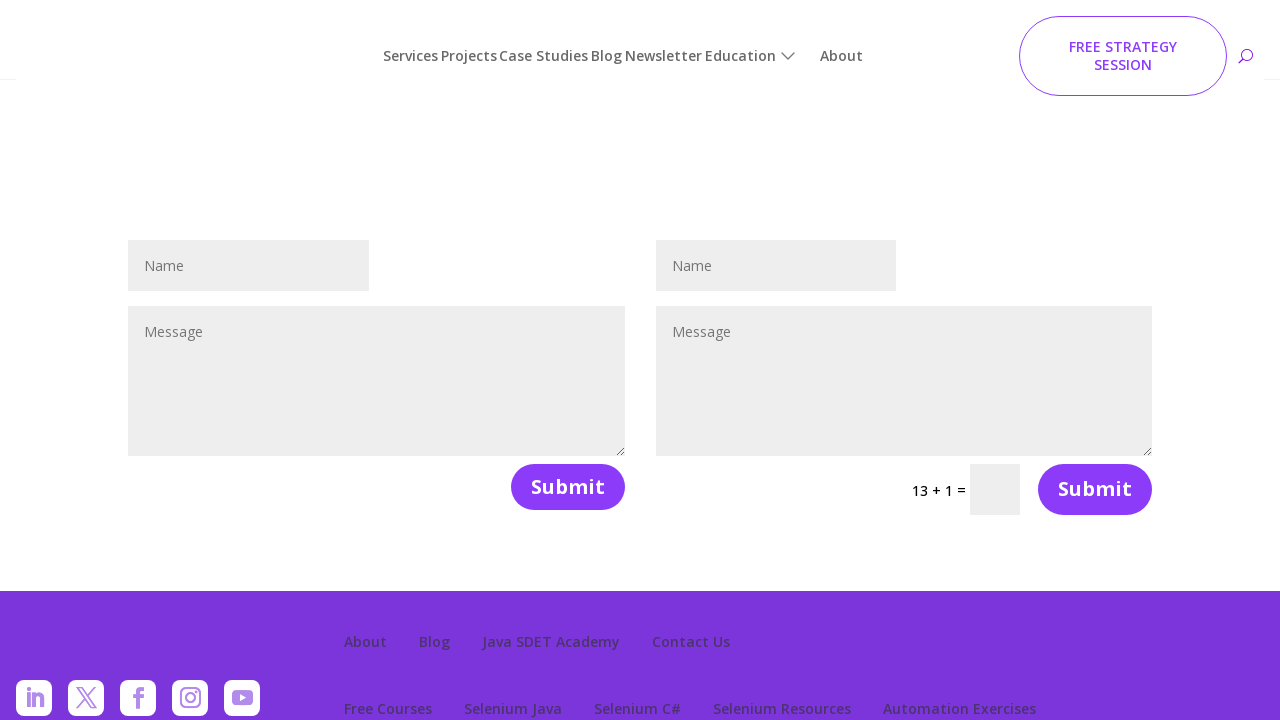

Filled first form name field with 'Sandra test name one' on #et_pb_contact_name_0
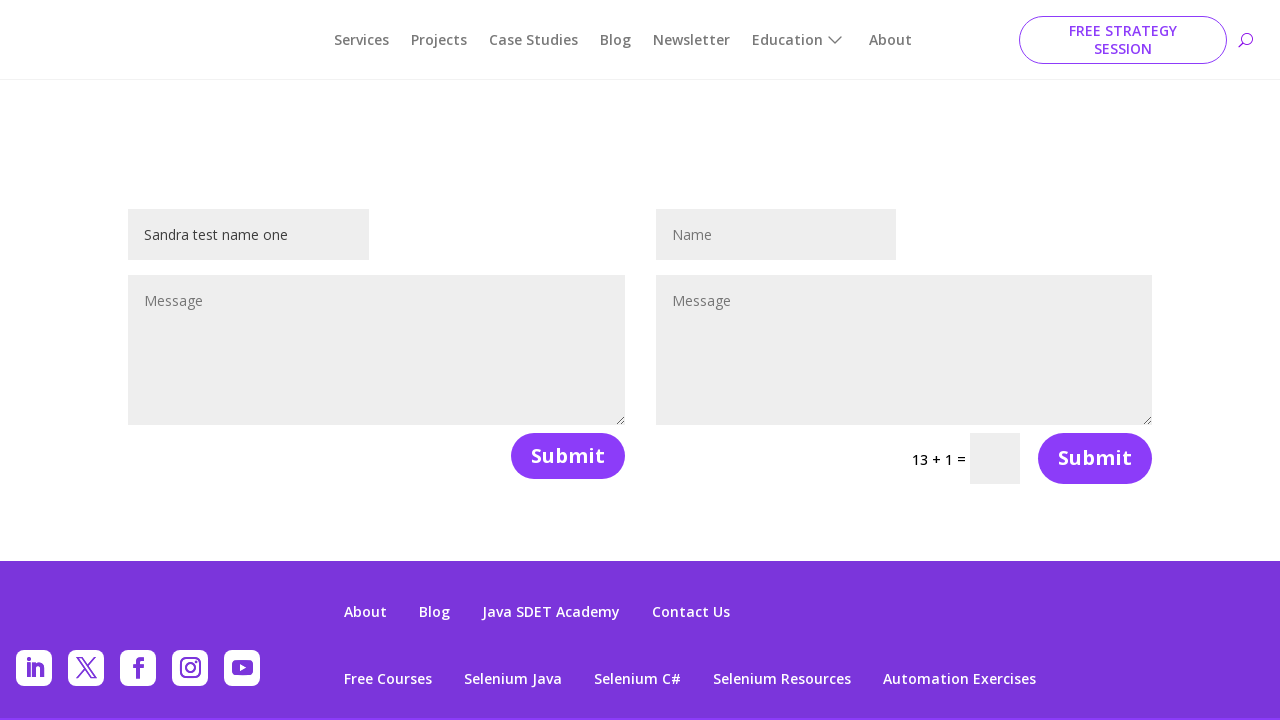

Filled first form message field with 'This is a test message for form one' on #et_pb_contact_message_0
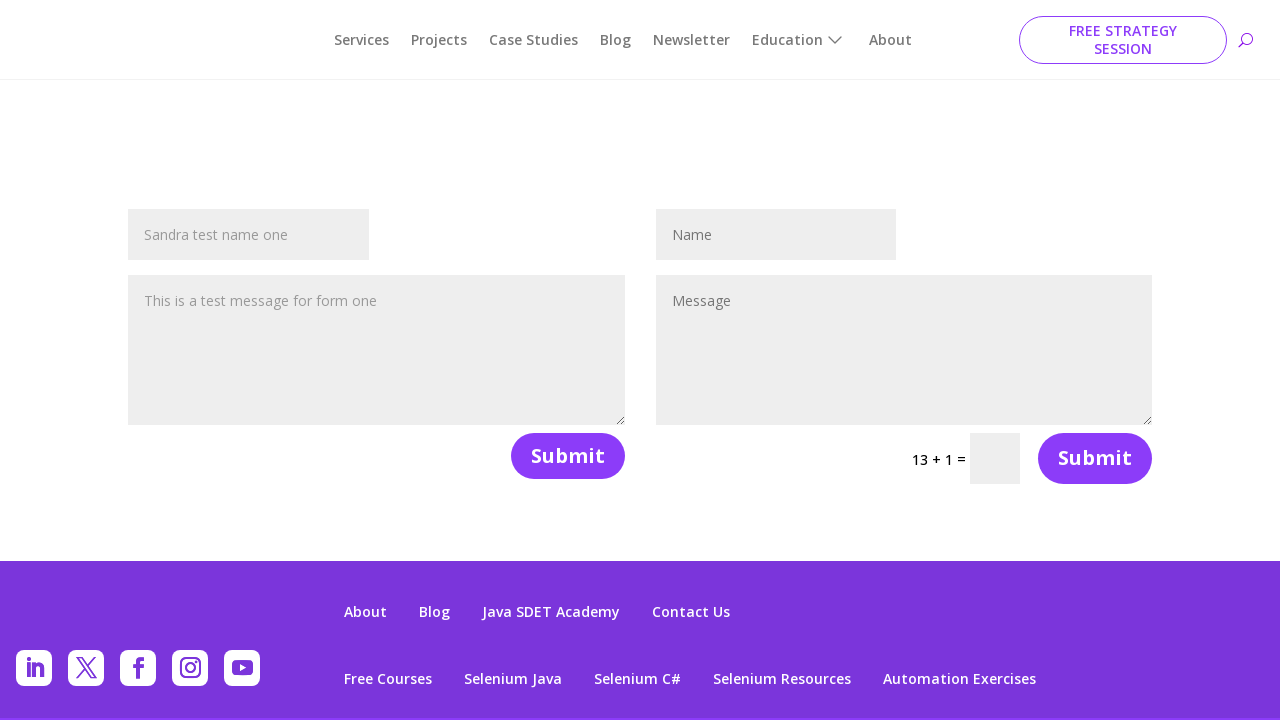

Submitted the first contact form at (568, 456) on button.et_pb_contact_submit.et_pb_button
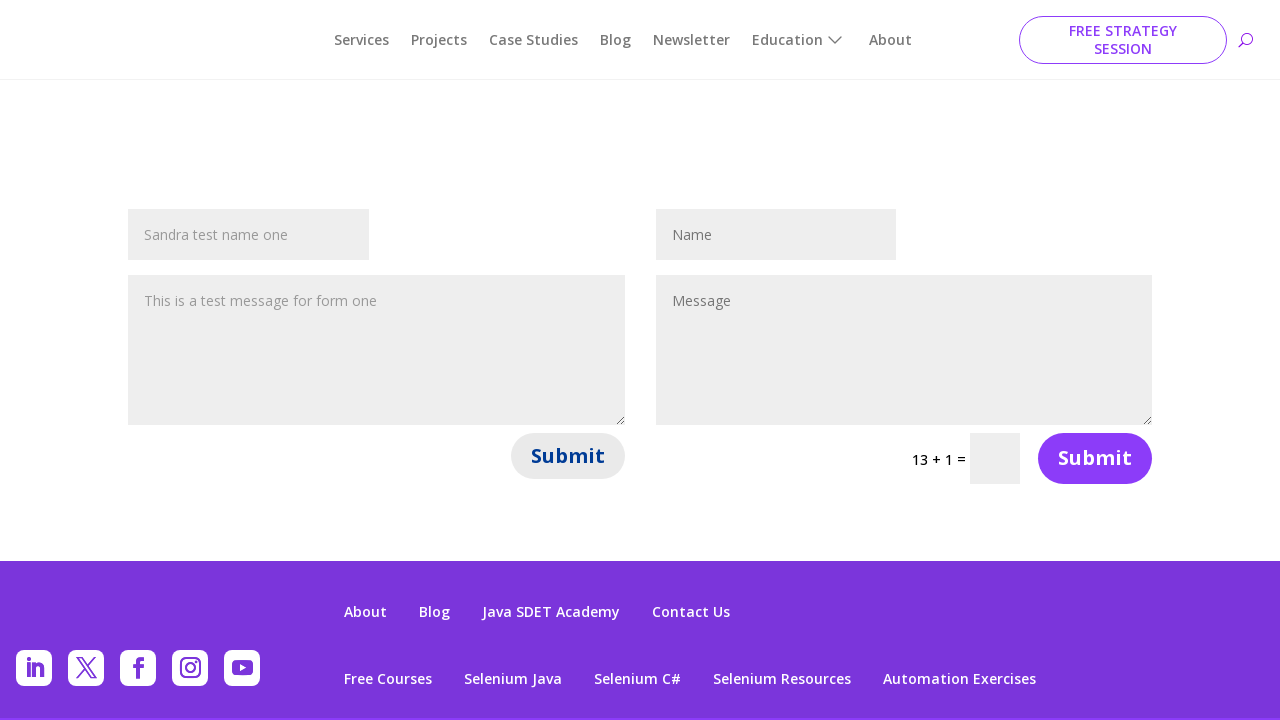

Waited 2 seconds for page to process
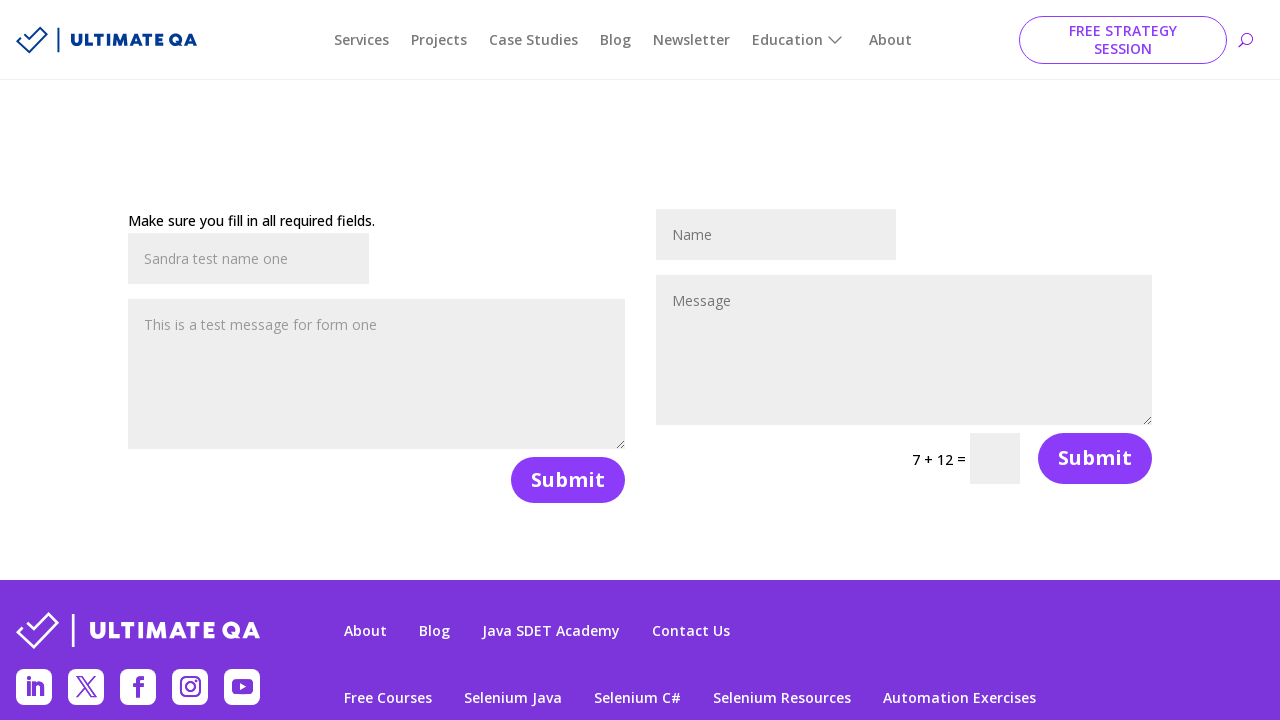

Filled second form name field with 'Sandra test name two' on #et_pb_contact_name_1
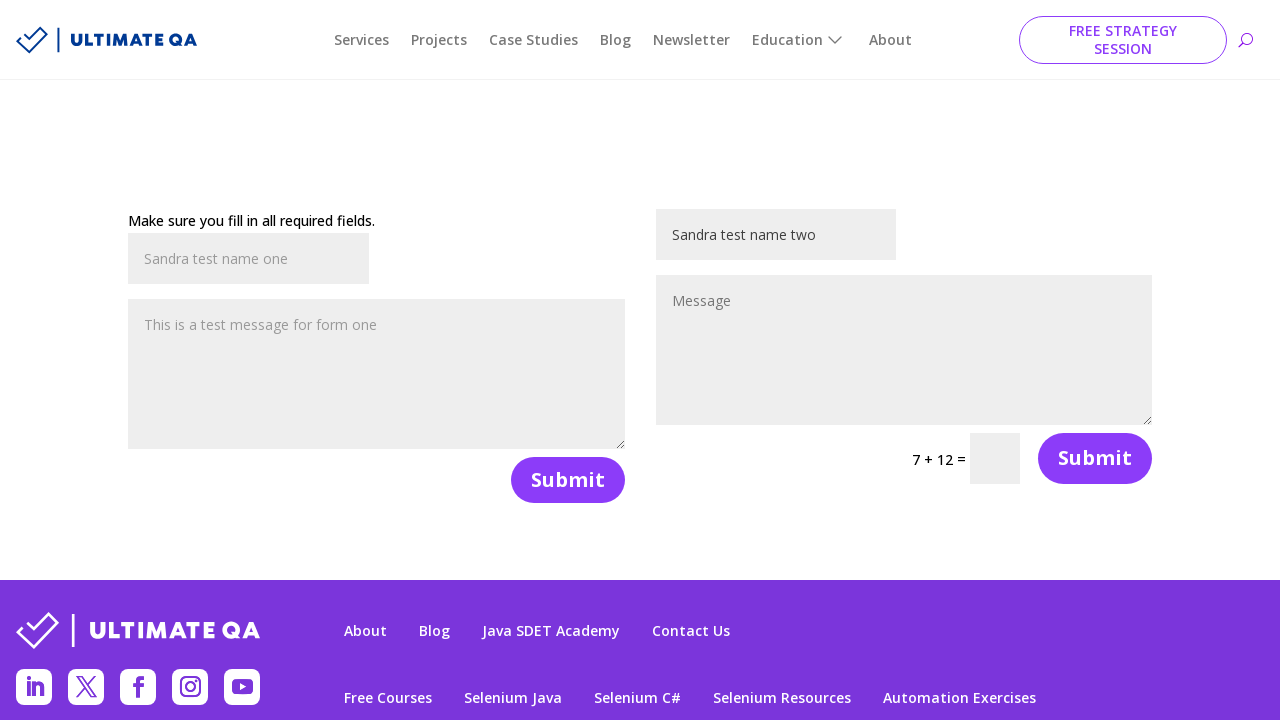

Filled second form message field with 'This is a test message for form two' on #et_pb_contact_message_1
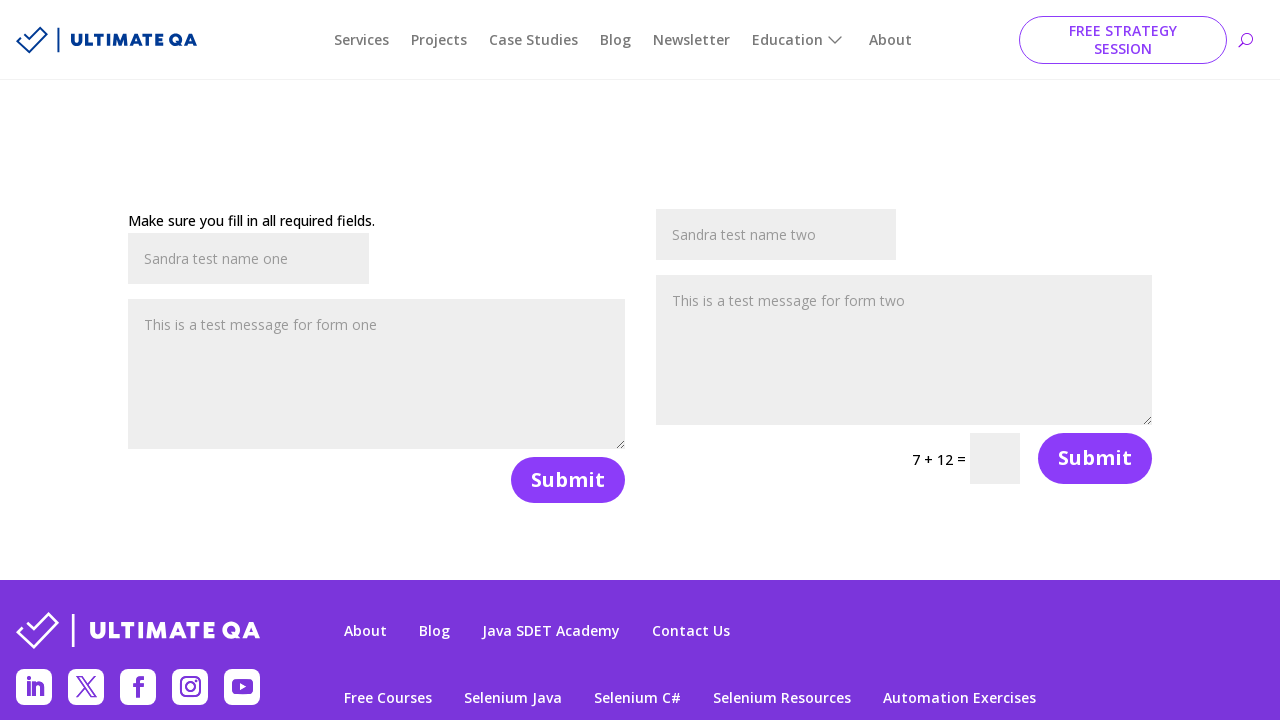

Retrieved captcha question: '7 + 12'
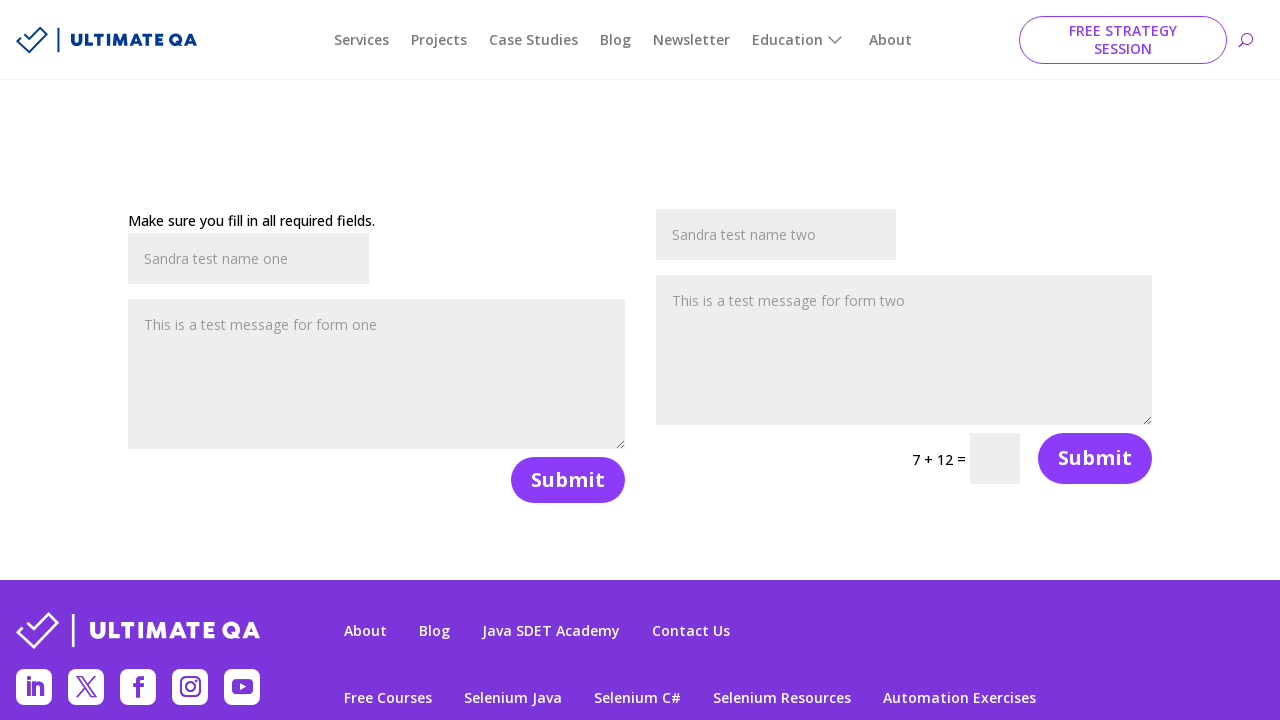

Solved captcha math question: 7 + 12 = 19
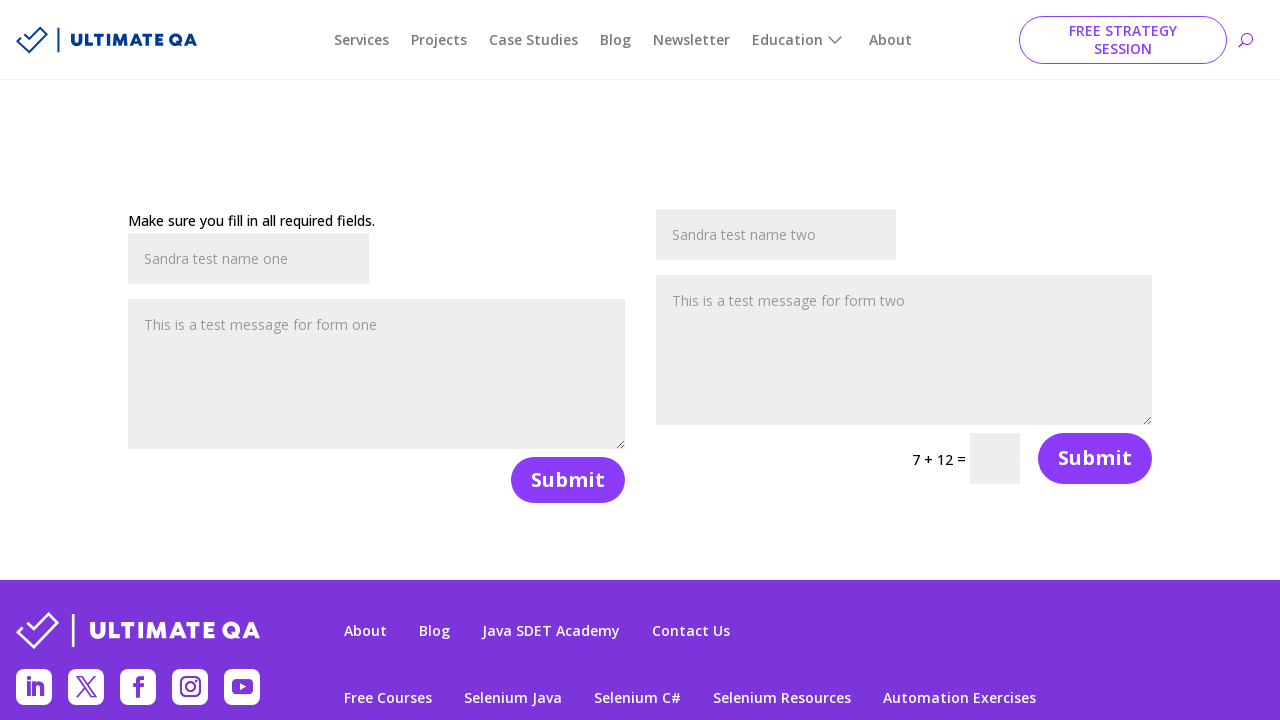

Filled captcha answer field with '19' on .input.et_pb_contact_captcha
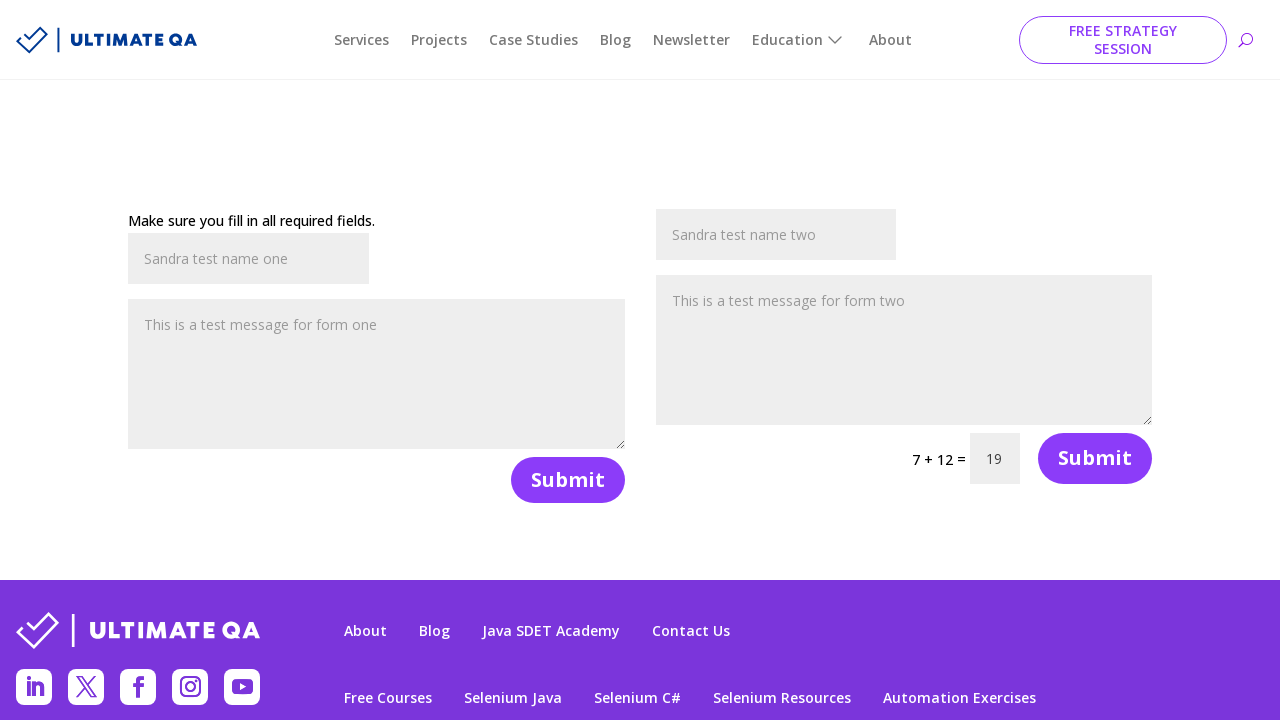

Submitted the second contact form with captcha answer at (1095, 458) on xpath=/html/body/div[1]/div/div/div/article/div/div/div/div/div[2]/div[2]/div/di
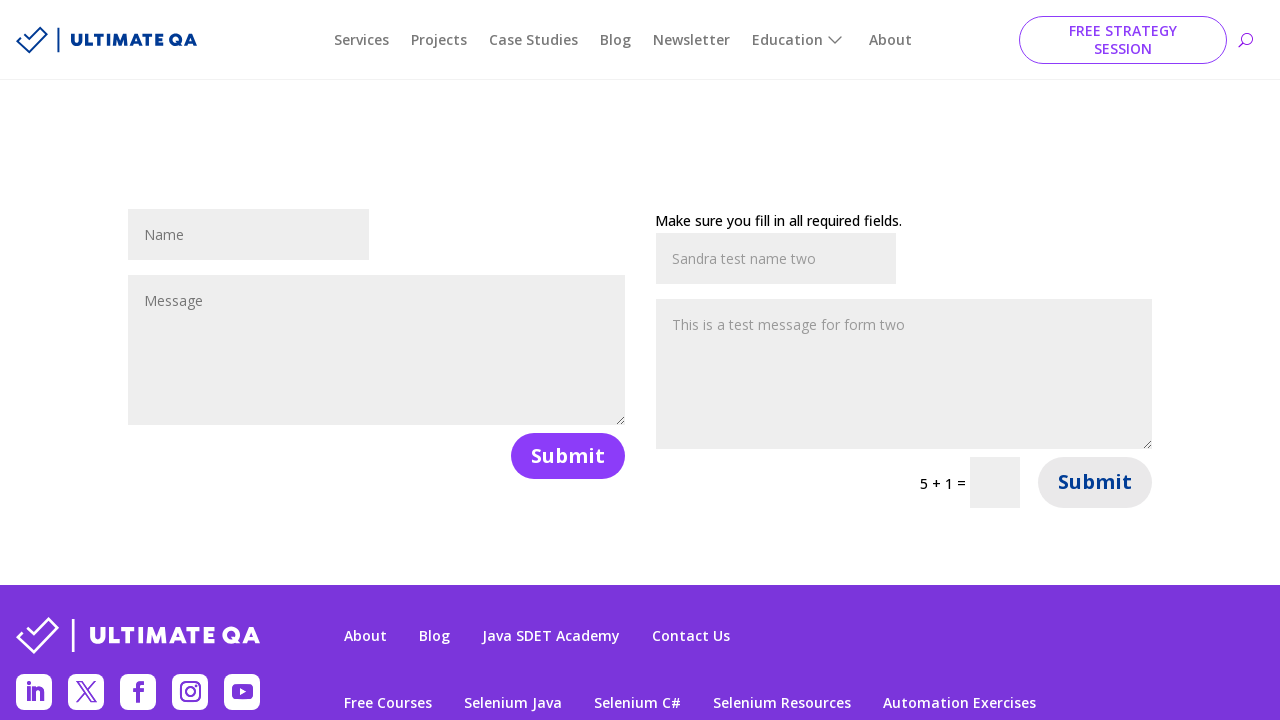

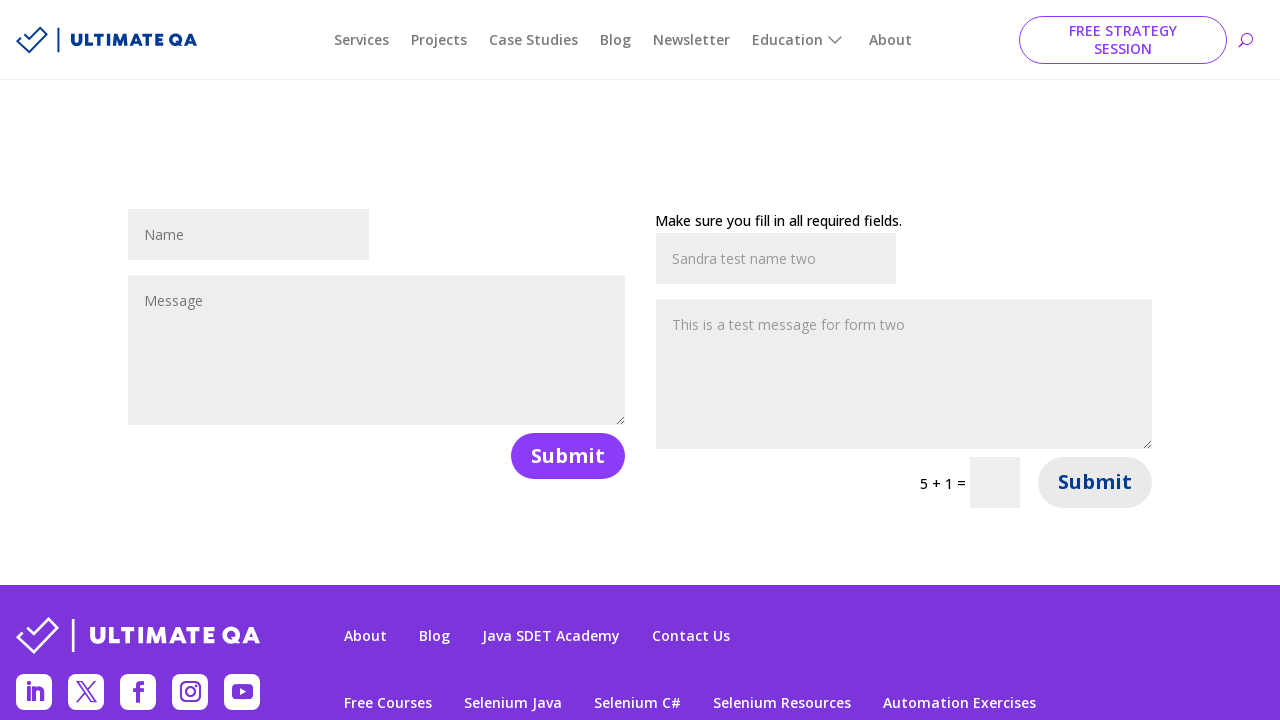